Tests interaction with the Challenging DOM page by clicking buttons and verifying button text content

Starting URL: https://the-internet.herokuapp.com/challenging_dom

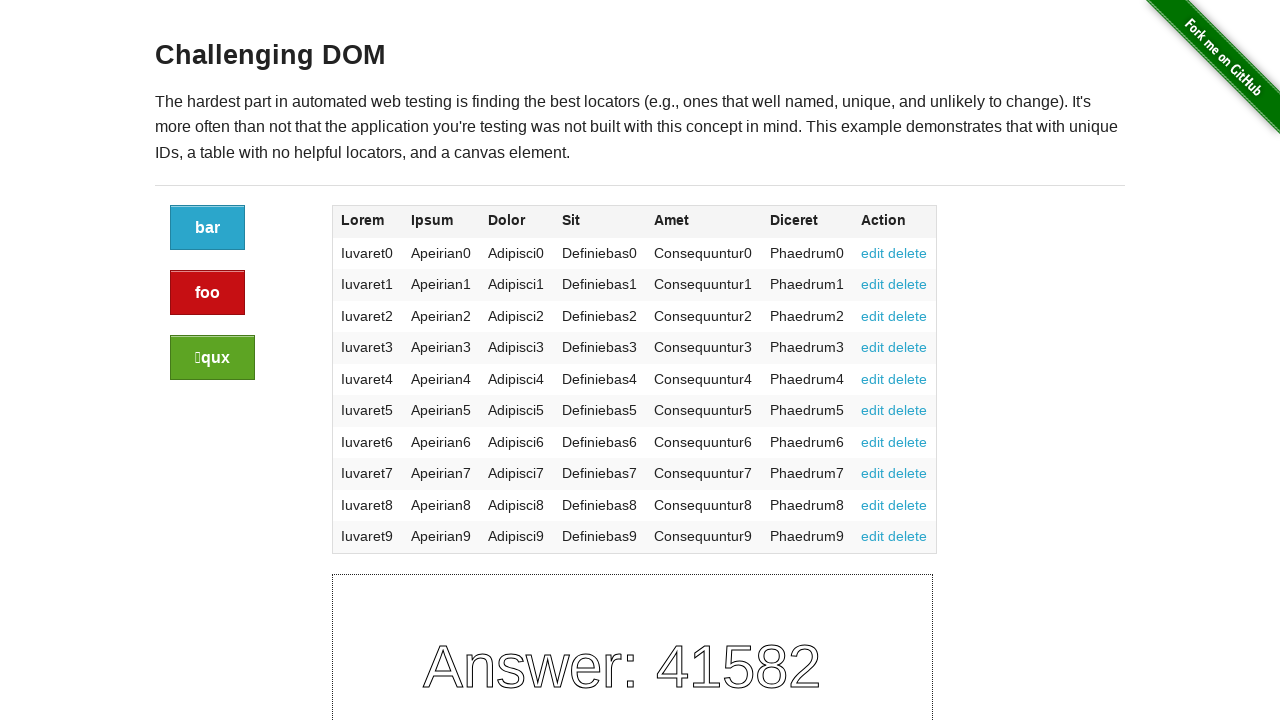

Navigated to Challenging DOM page
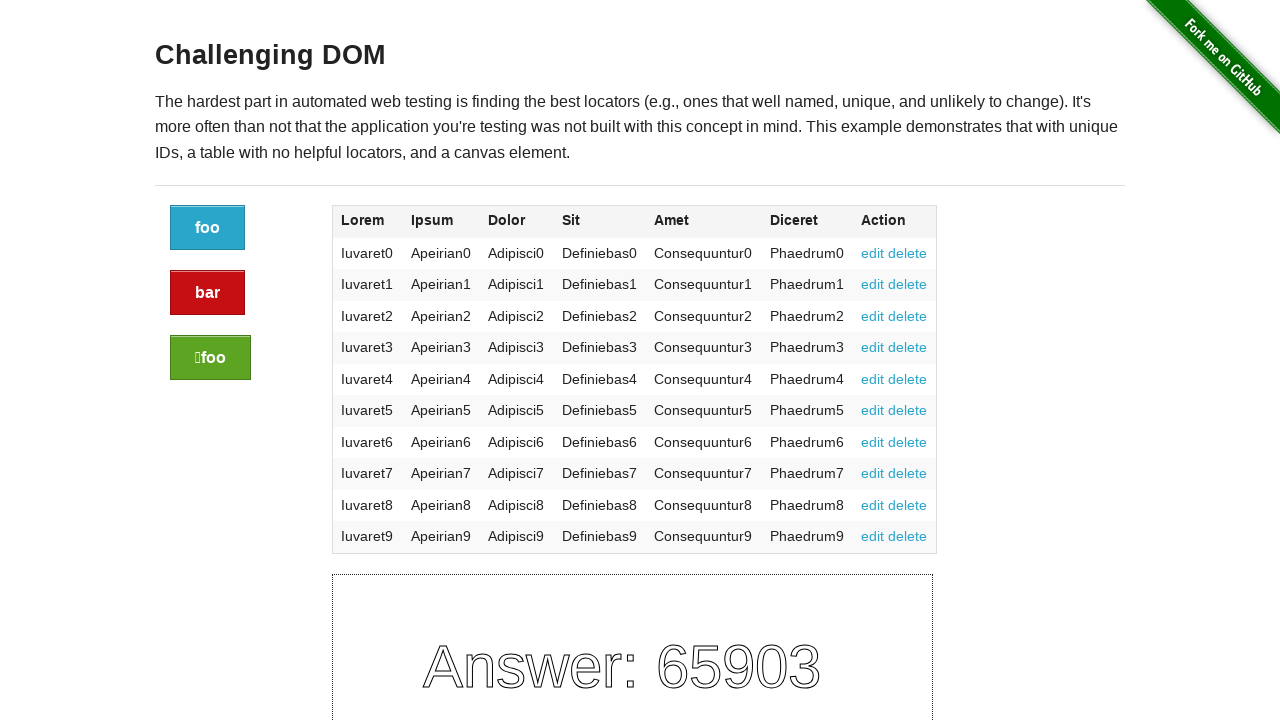

Clicked the first blue button at (208, 228) on a.button:not(.alert):not(.success)
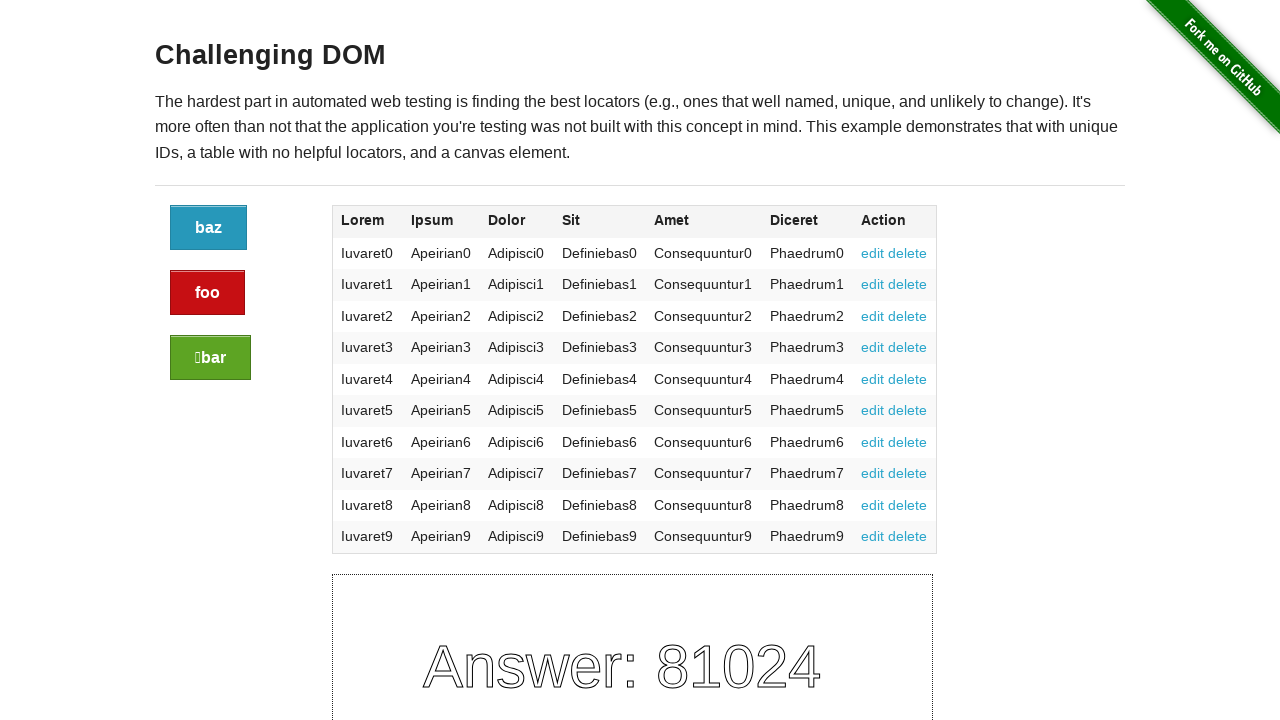

Clicked the green success button at (210, 358) on a.button.success
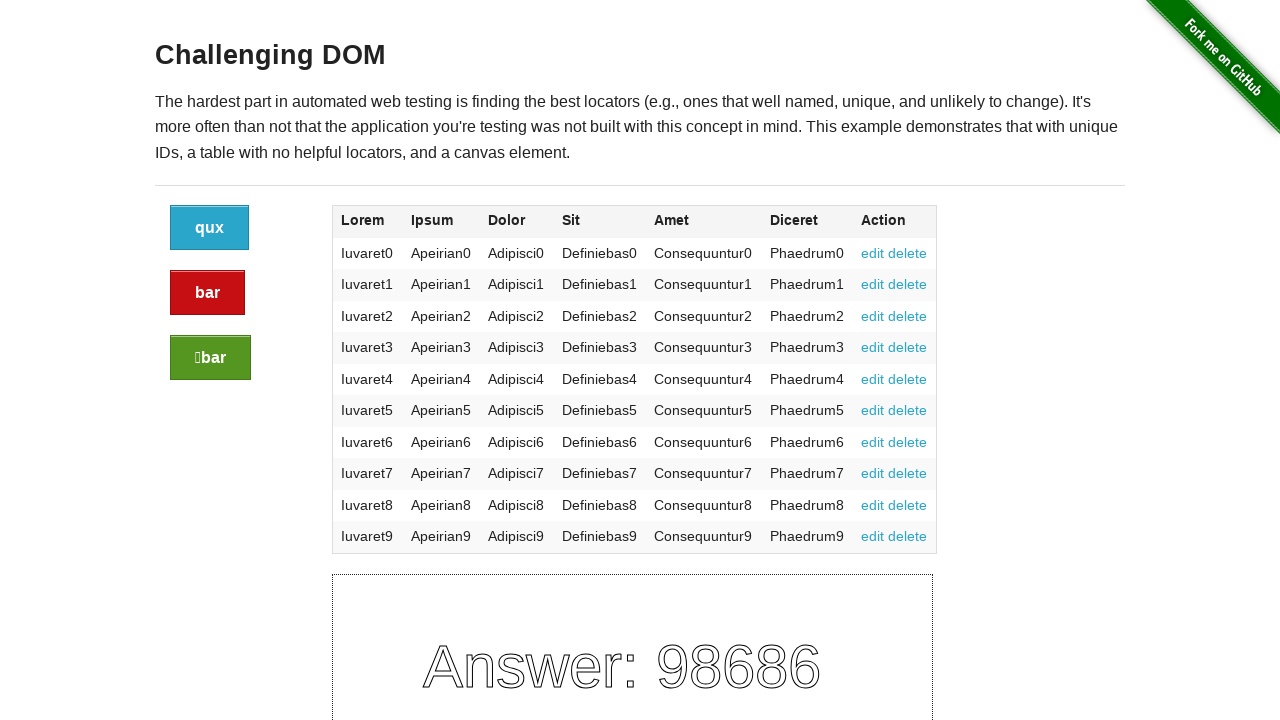

Located the red alert button
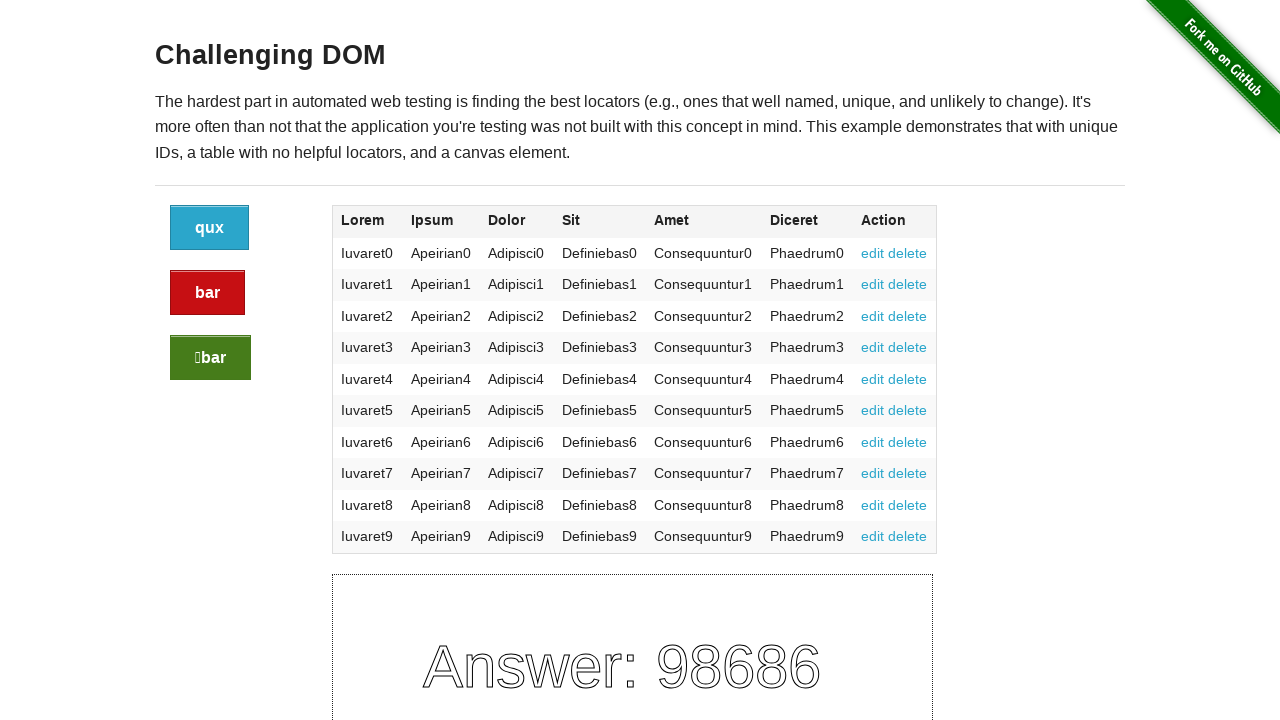

Clicked the red alert button at (208, 293) on a.button.alert
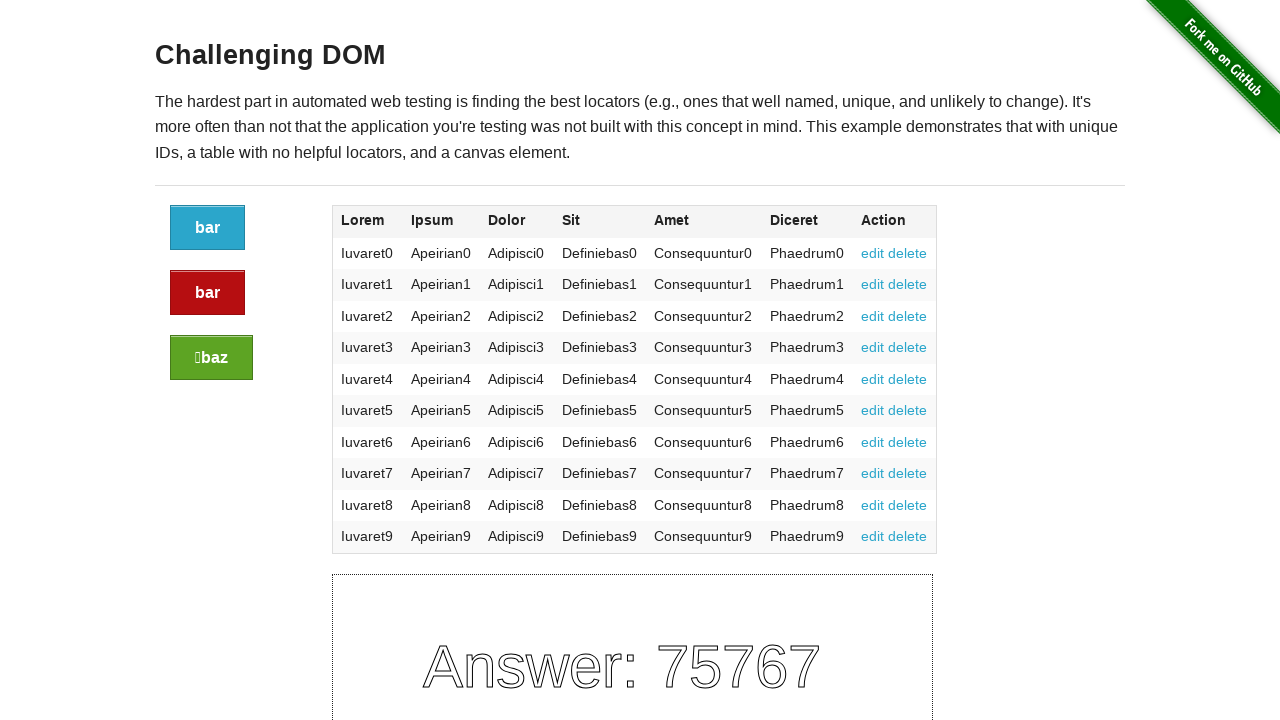

Verified red alert button is present and interactable
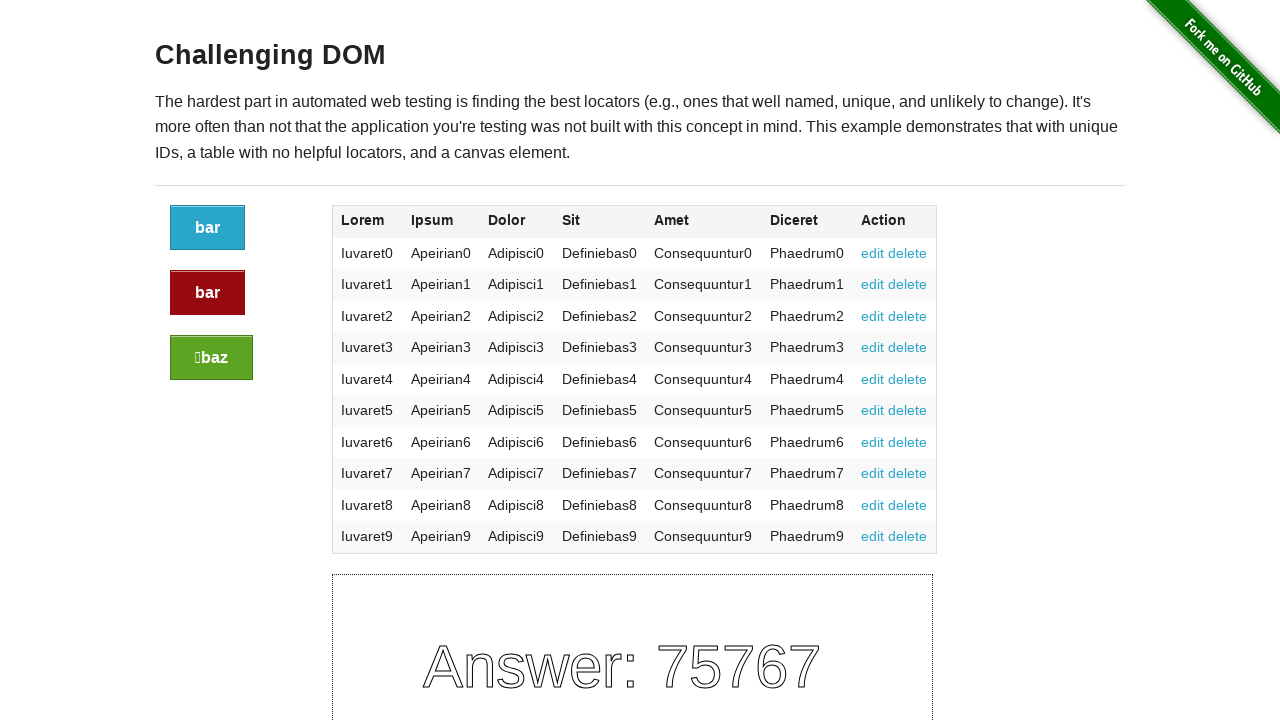

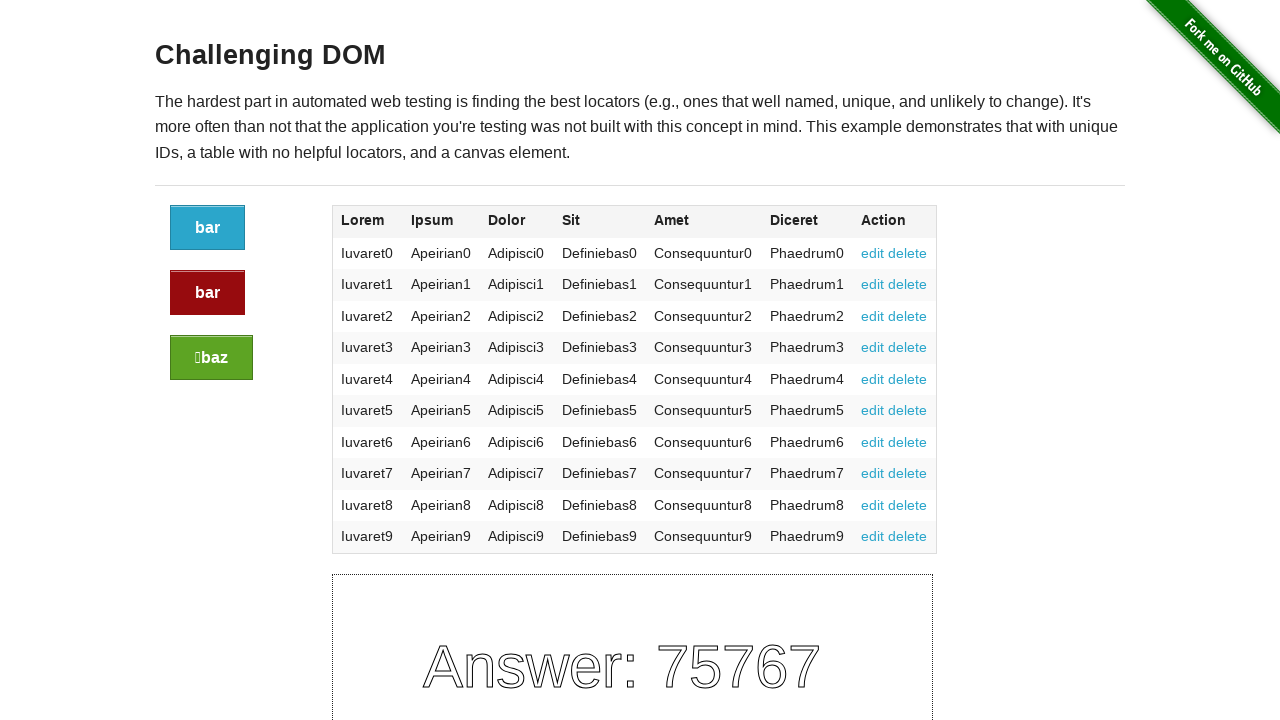